Tests JavaScript prompt dialog by clicking the third alert button, entering text into the prompt, accepting it, and verifying the entered text appears in the result

Starting URL: http://the-internet.herokuapp.com/javascript_alerts

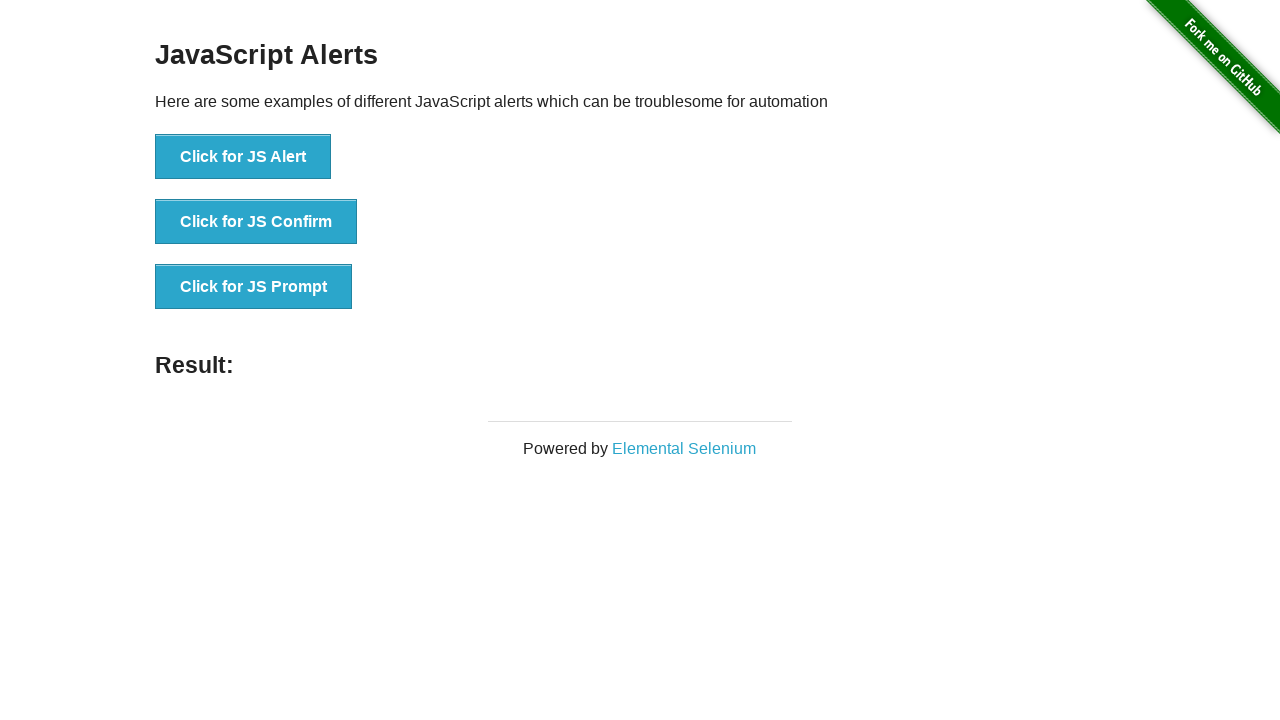

Set up dialog handler to accept prompt with text 'Hello World'
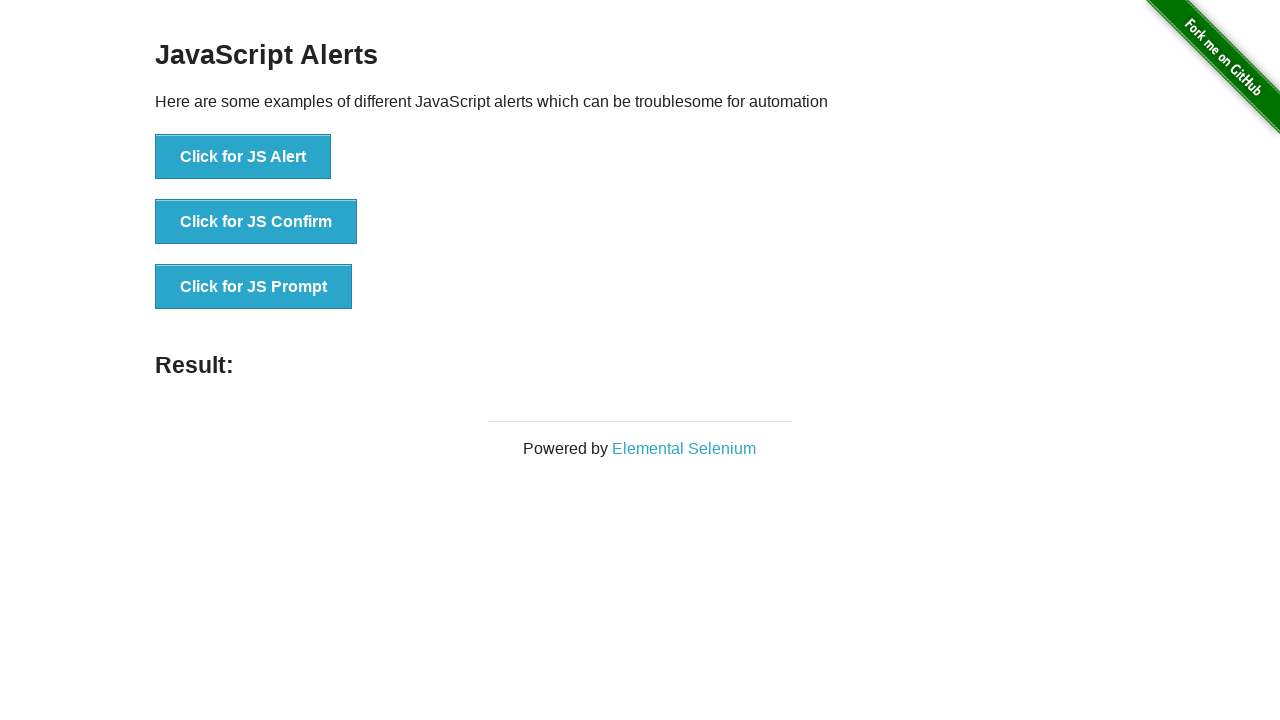

Clicked the JS Prompt button at (254, 287) on xpath=//button[@onclick='jsPrompt()']
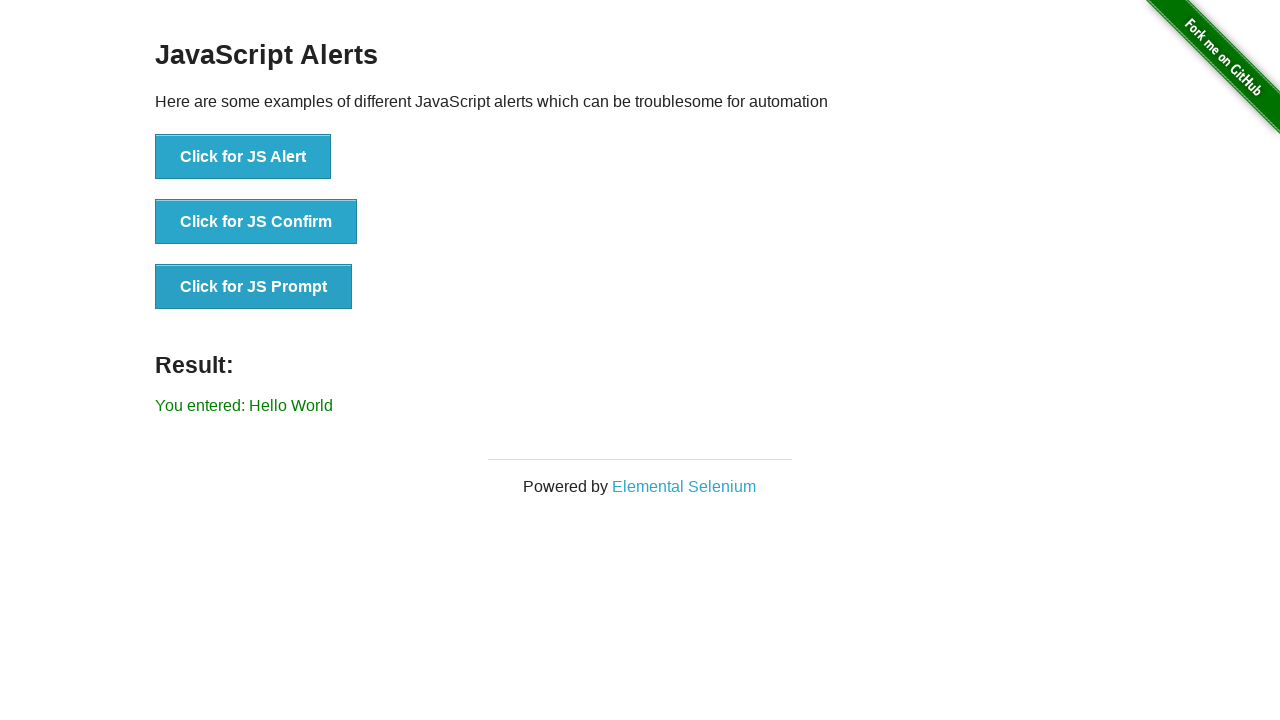

Result element loaded and visible
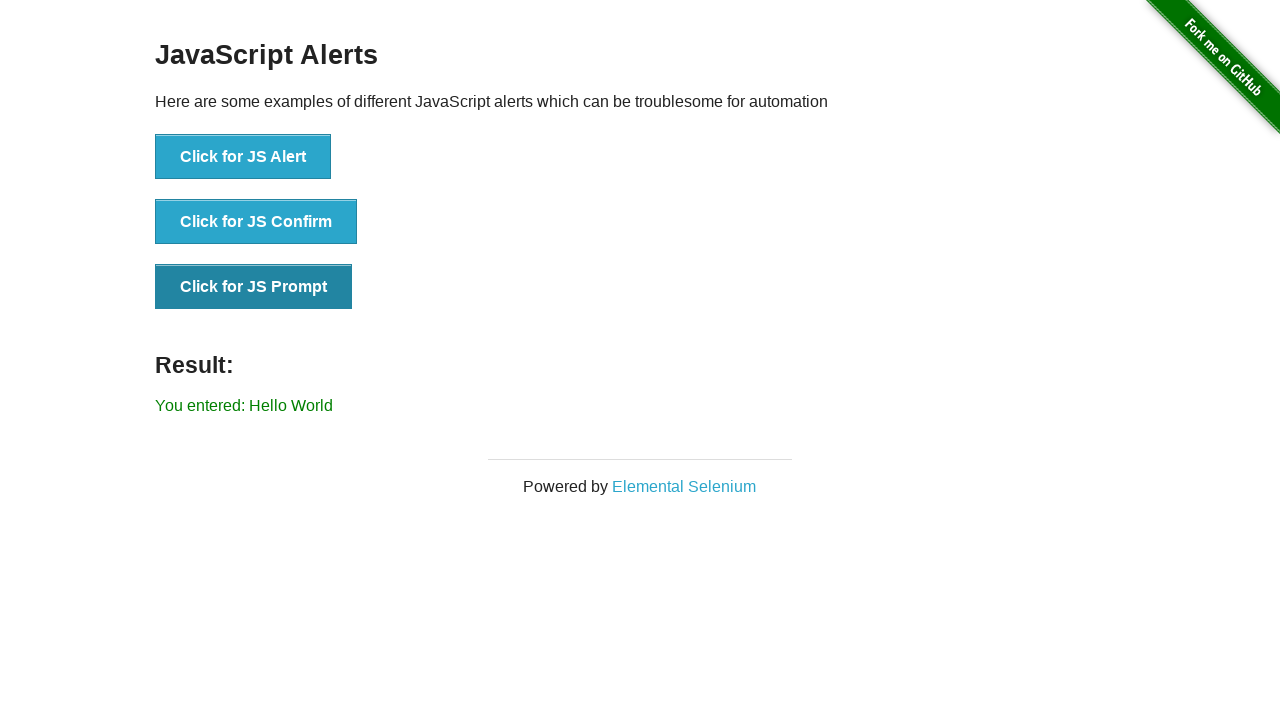

Retrieved result text: 'You entered: Hello World'
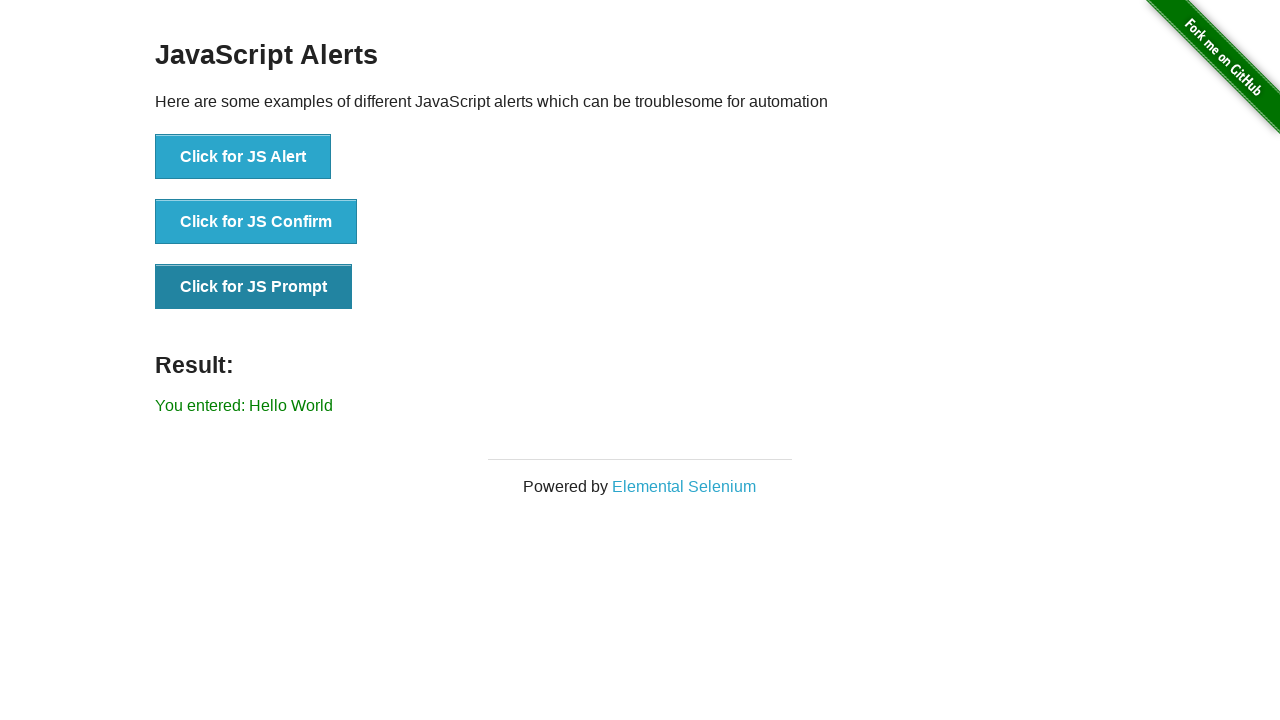

Assertion passed: result text matches expected value 'You entered: Hello World'
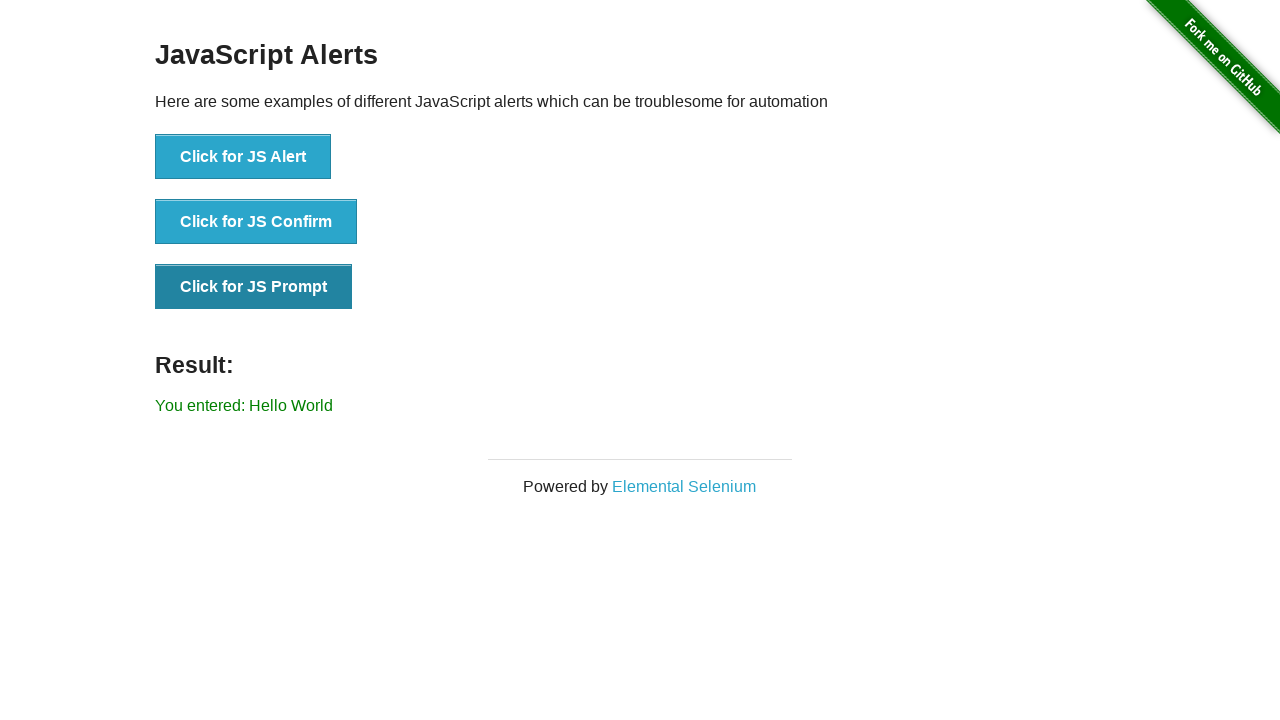

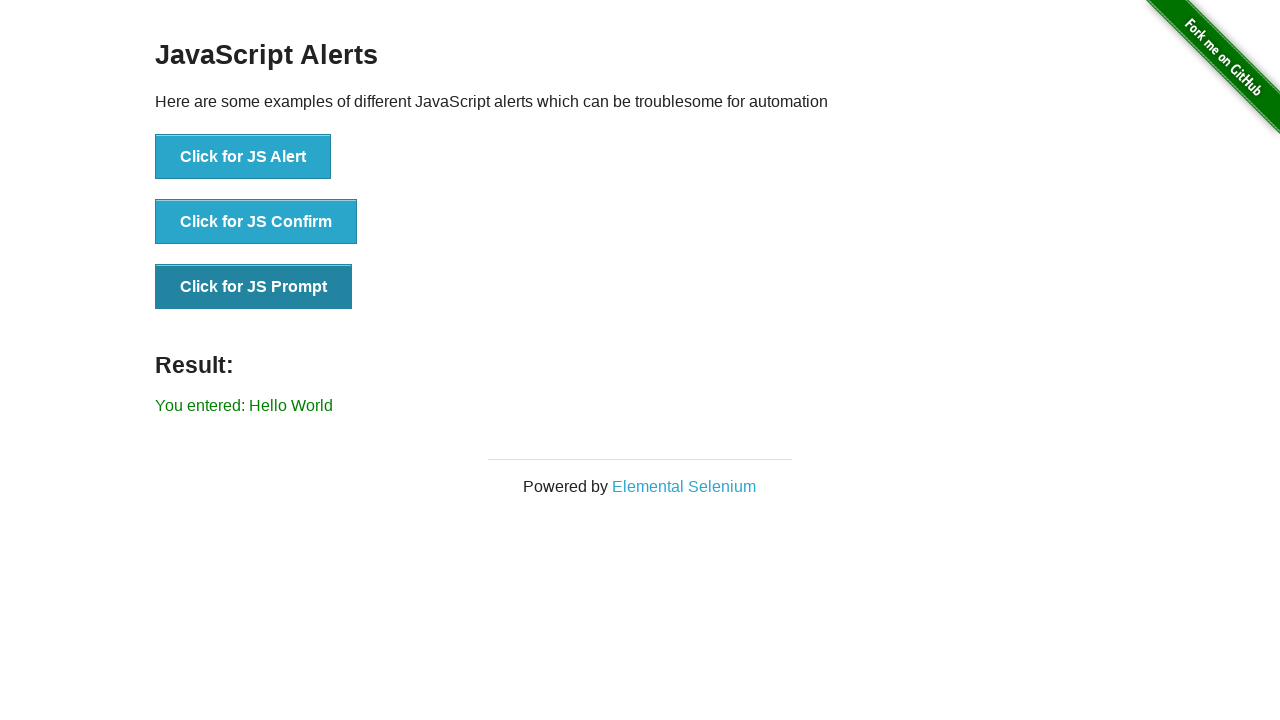